Tests that edits are cancelled when pressing Escape key

Starting URL: https://demo.playwright.dev/todomvc

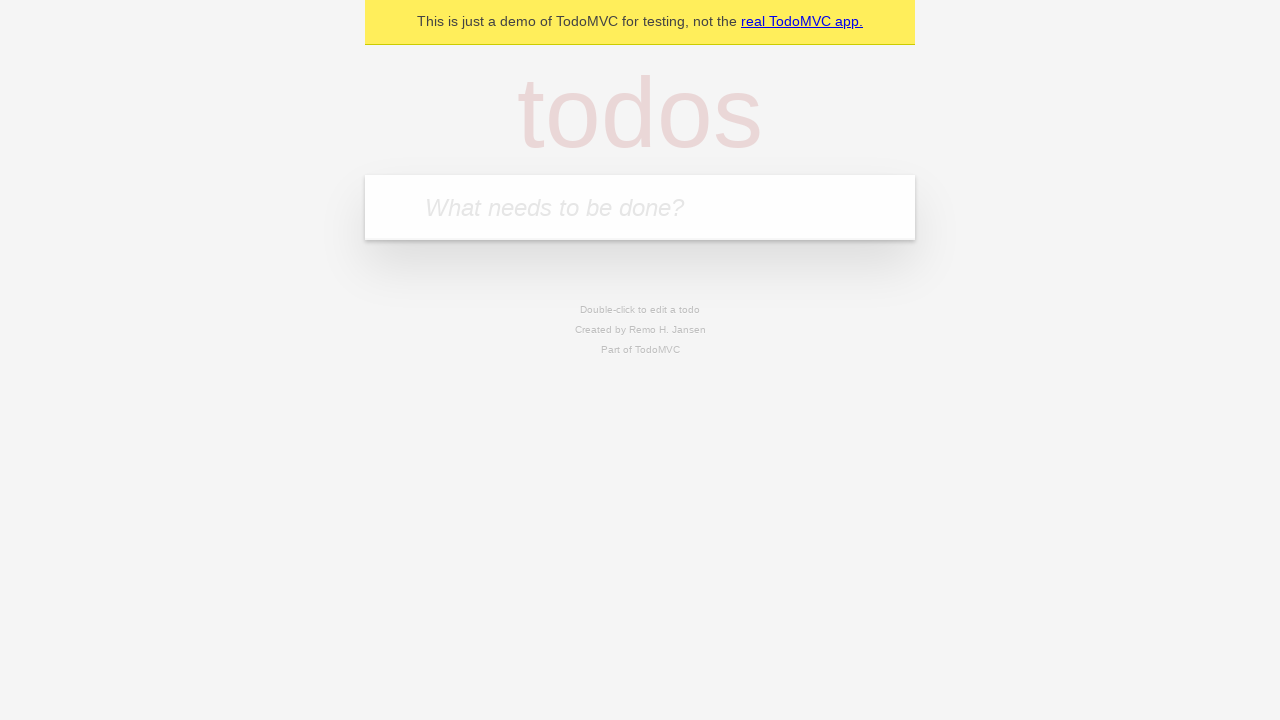

Filled todo input with 'buy some cheese' on internal:attr=[placeholder="What needs to be done?"i]
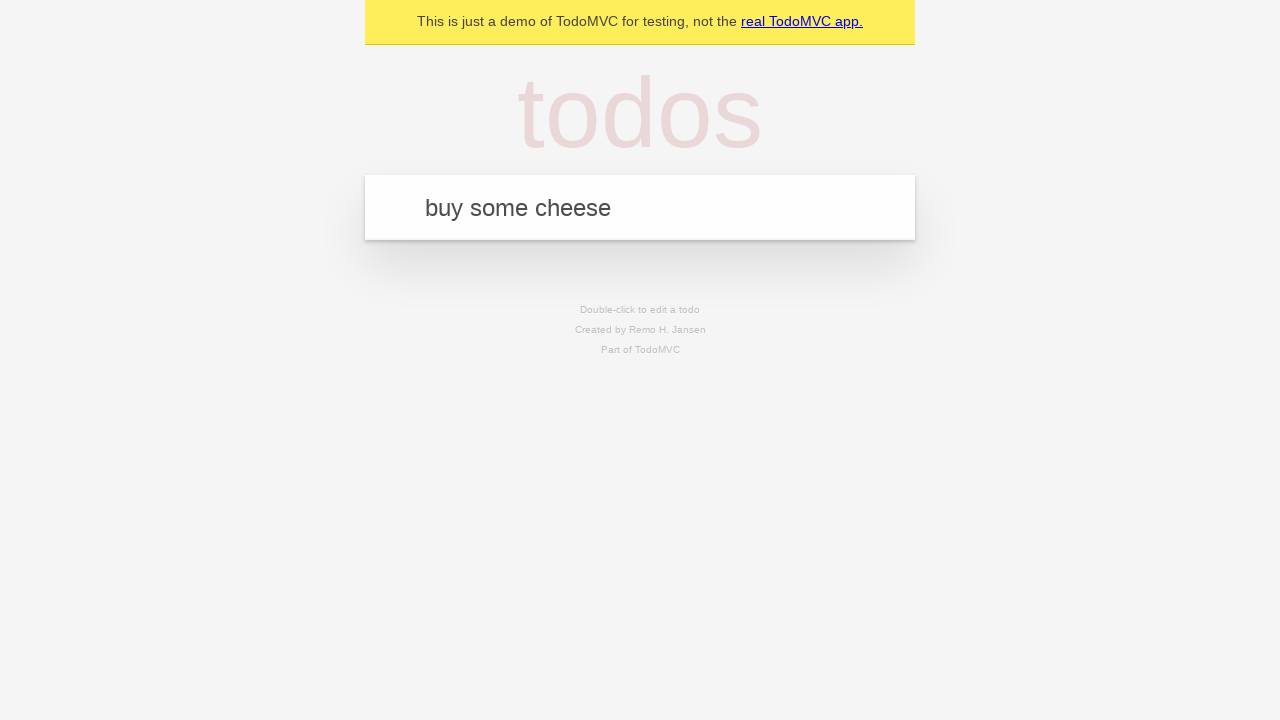

Pressed Enter to create todo 'buy some cheese' on internal:attr=[placeholder="What needs to be done?"i]
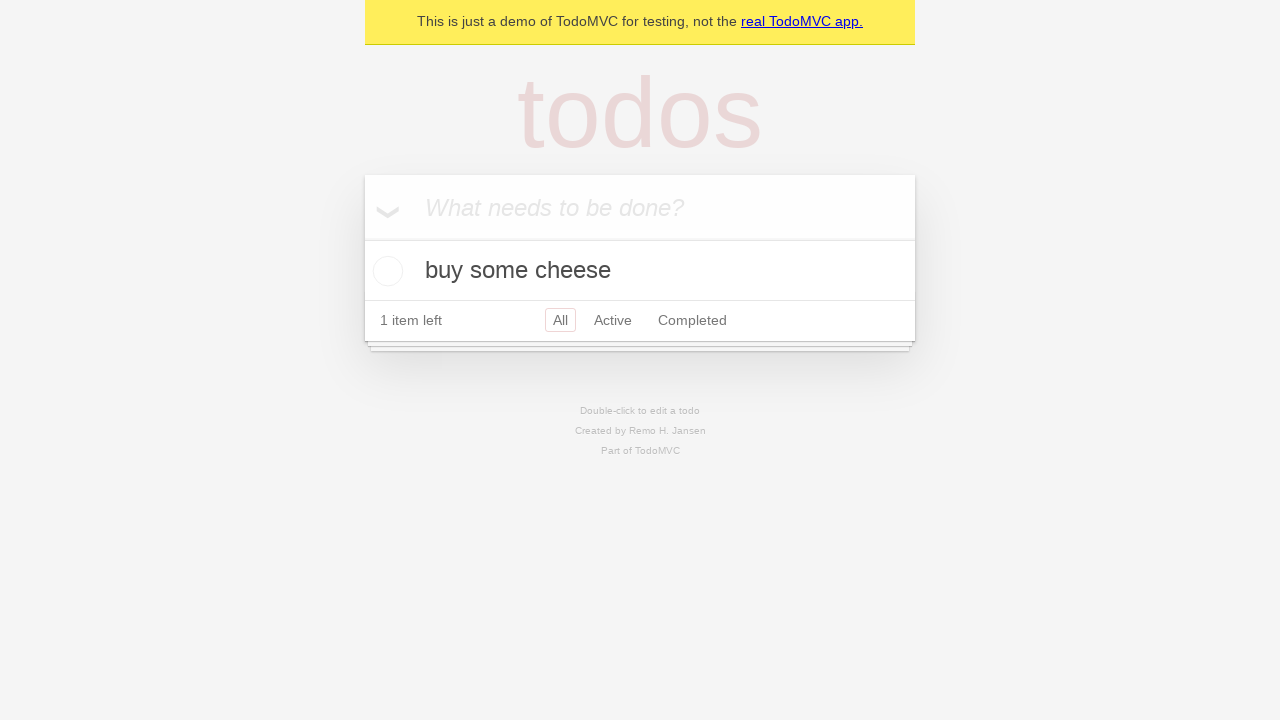

Filled todo input with 'feed the cat' on internal:attr=[placeholder="What needs to be done?"i]
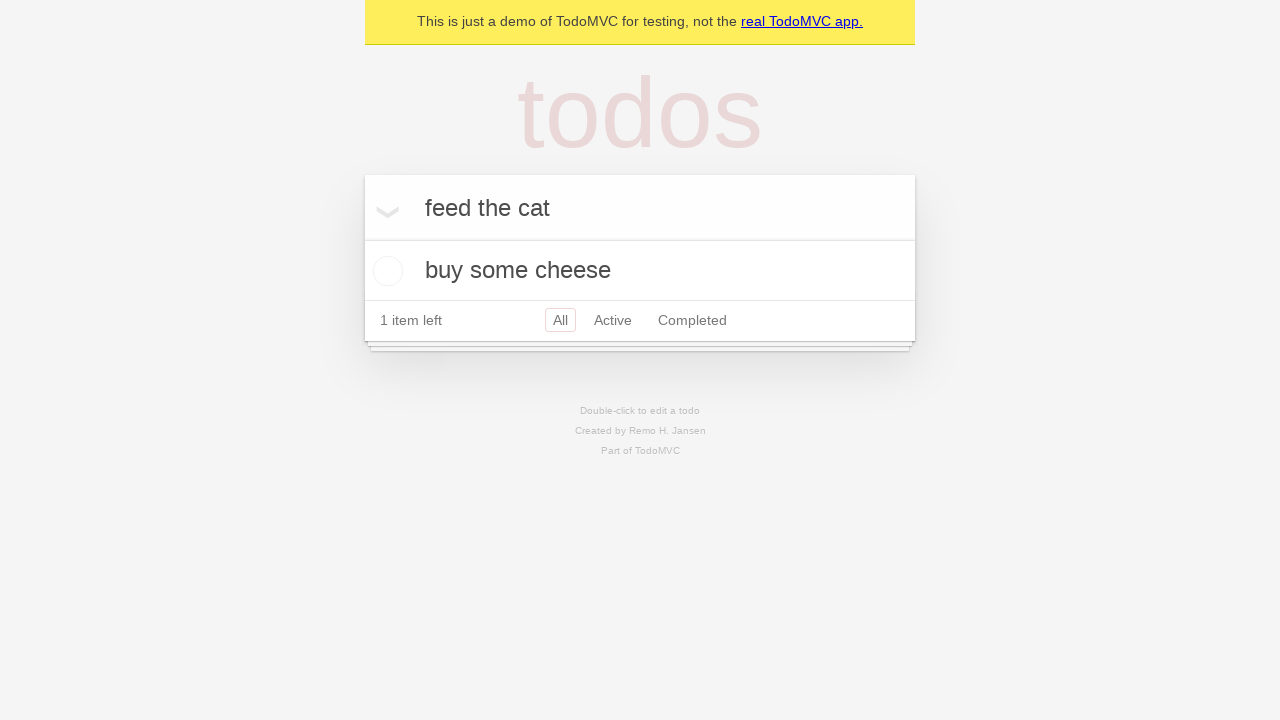

Pressed Enter to create todo 'feed the cat' on internal:attr=[placeholder="What needs to be done?"i]
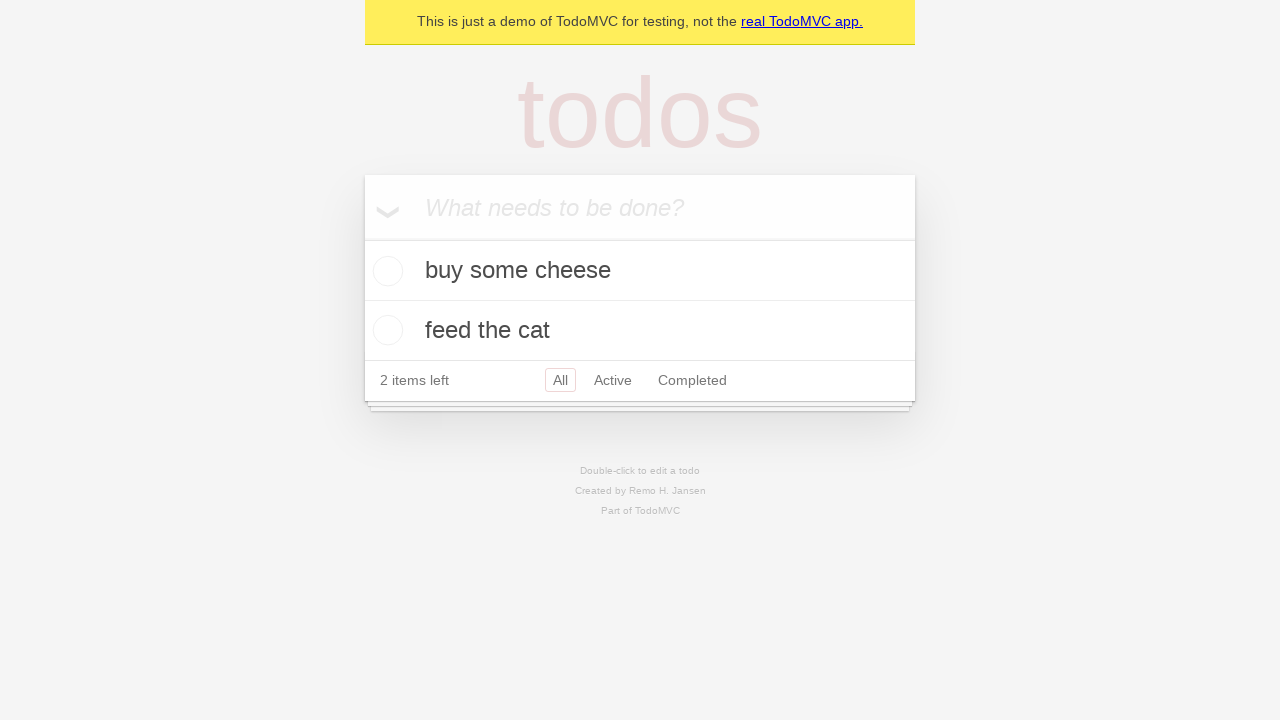

Filled todo input with 'book a doctors appointment' on internal:attr=[placeholder="What needs to be done?"i]
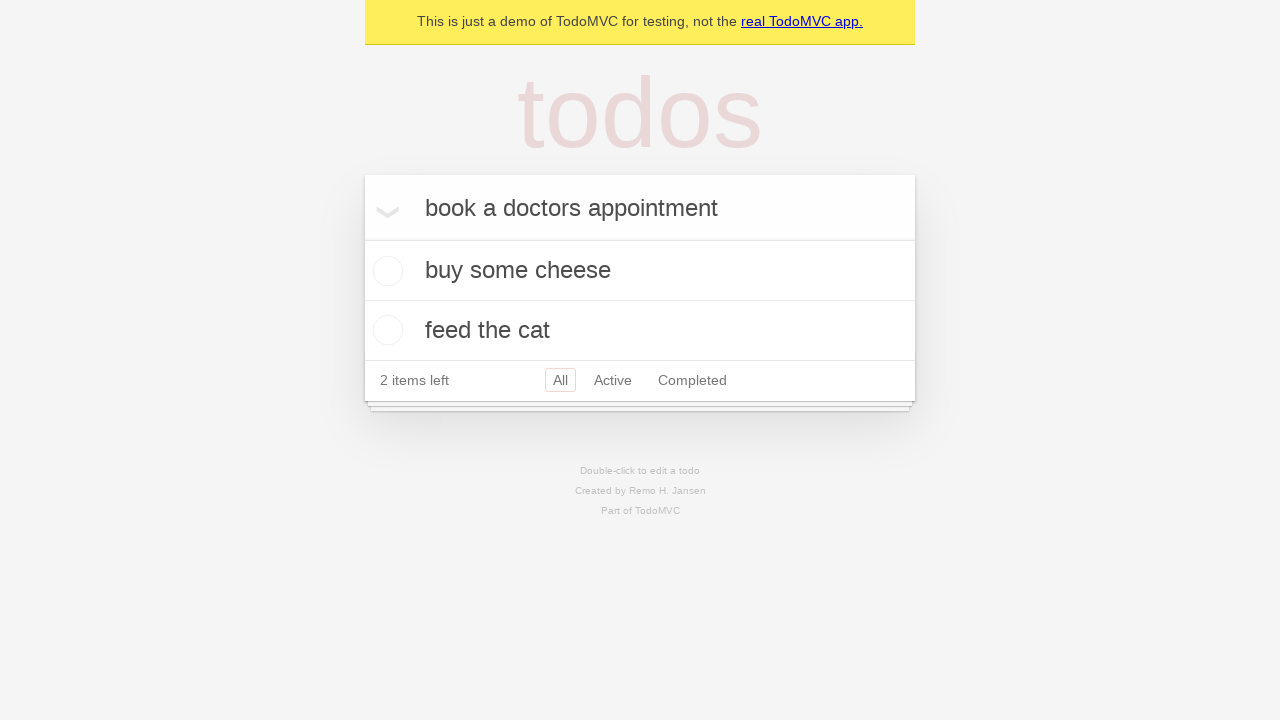

Pressed Enter to create todo 'book a doctors appointment' on internal:attr=[placeholder="What needs to be done?"i]
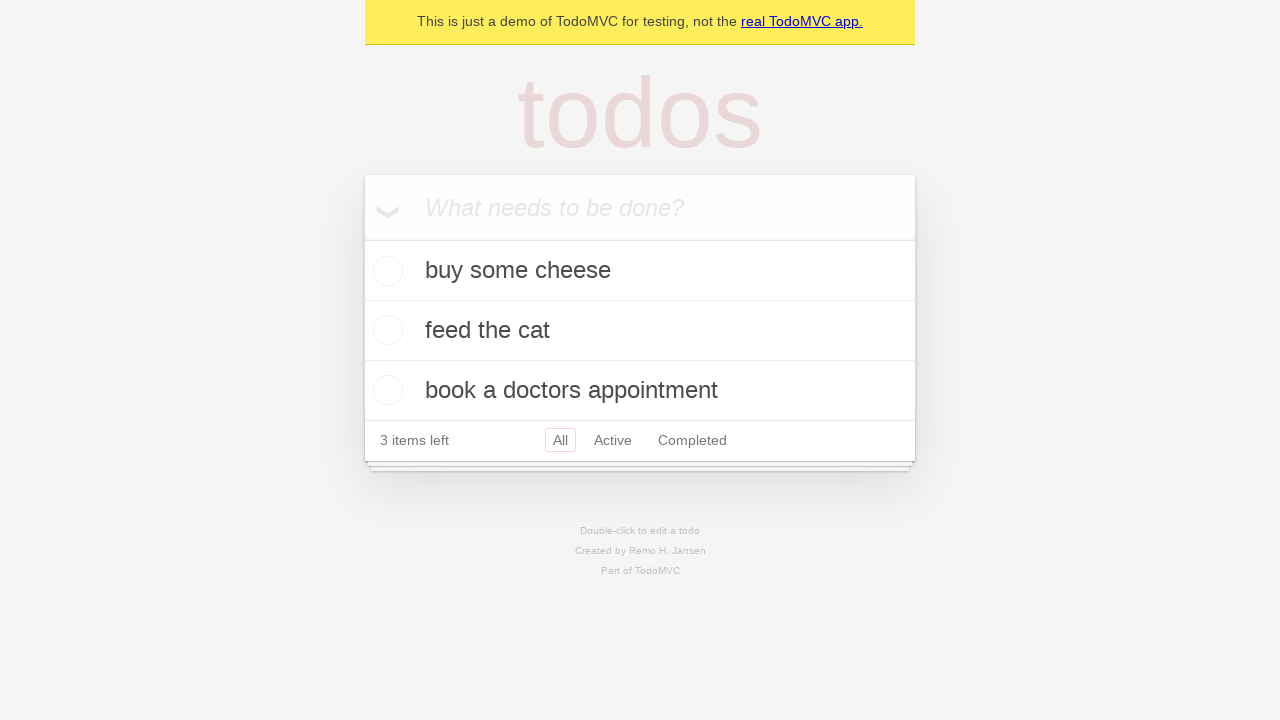

Double-clicked second todo item to enter edit mode at (640, 331) on .todo-list li >> nth=1
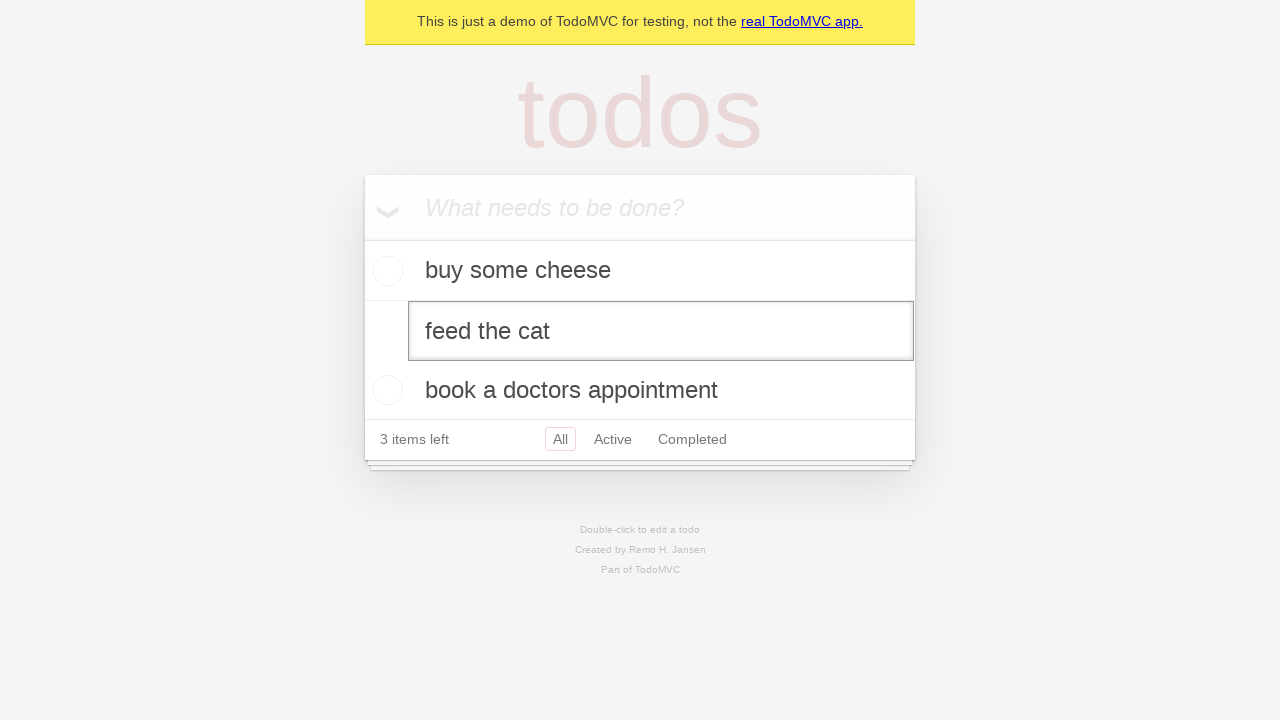

Filled edit field with 'buy some sausages' on .todo-list li >> nth=1 >> internal:role=textbox[name="Edit"i]
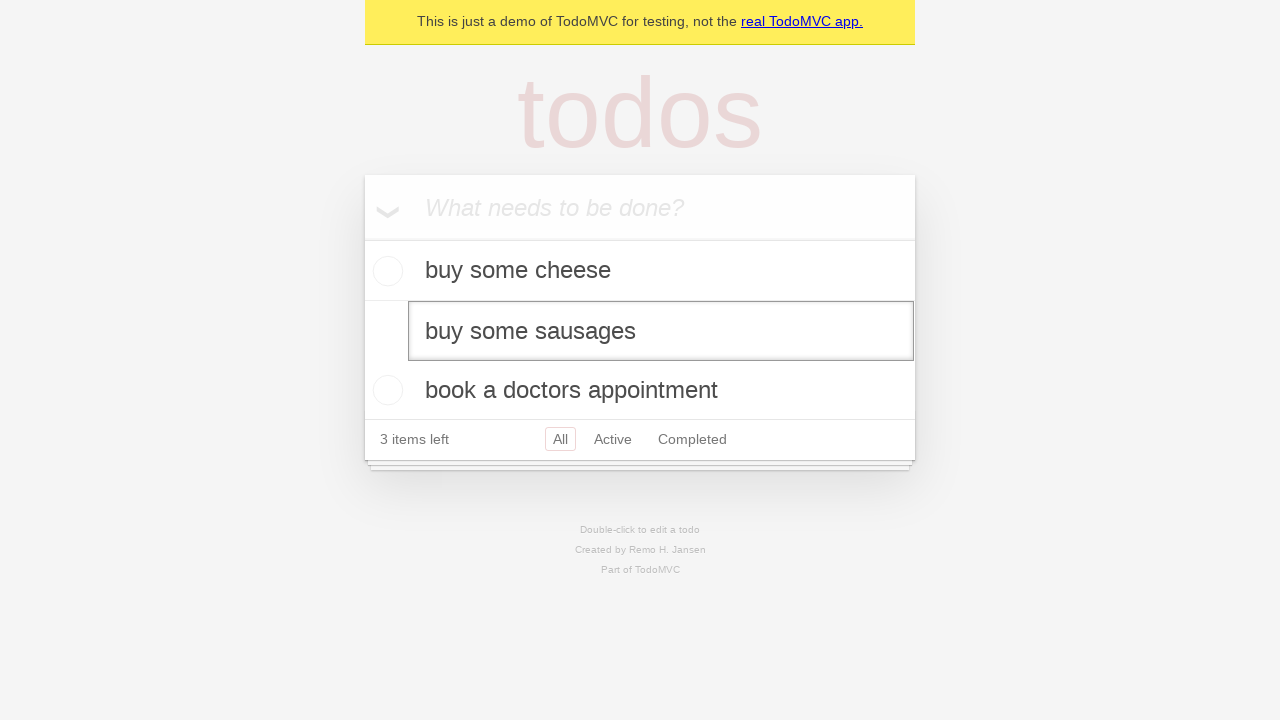

Pressed Escape to cancel edit on .todo-list li >> nth=1 >> internal:role=textbox[name="Edit"i]
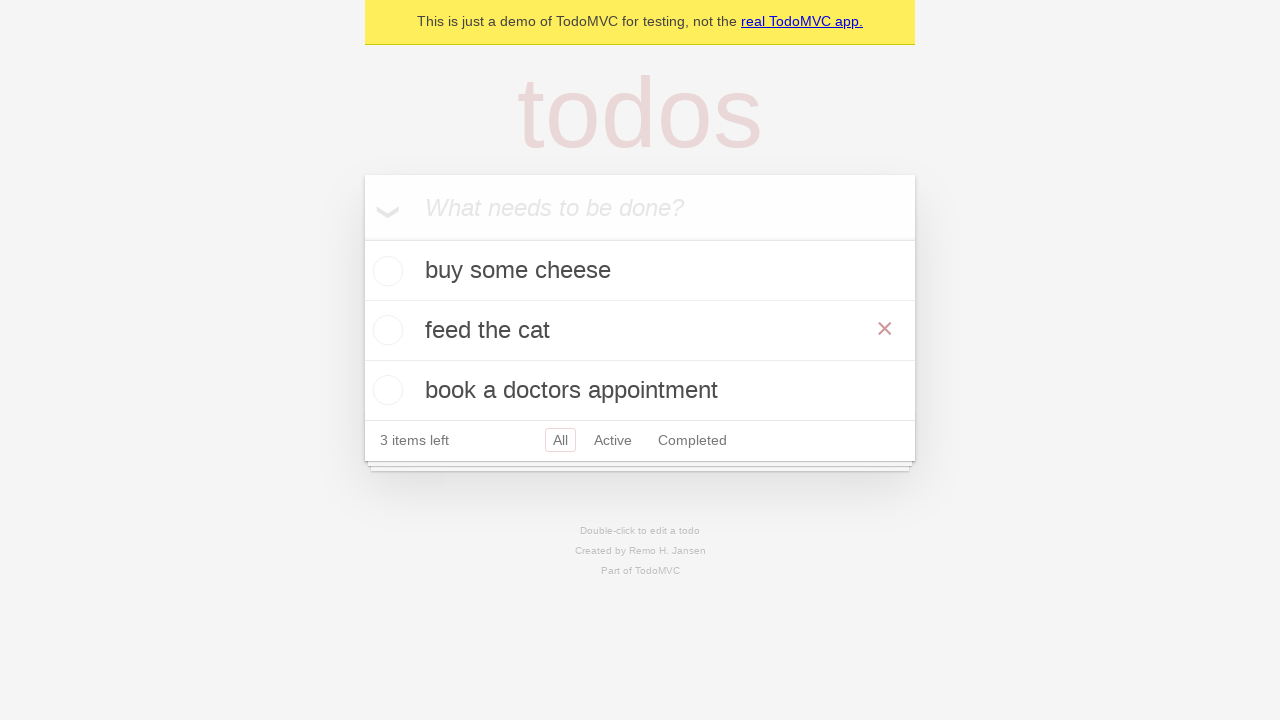

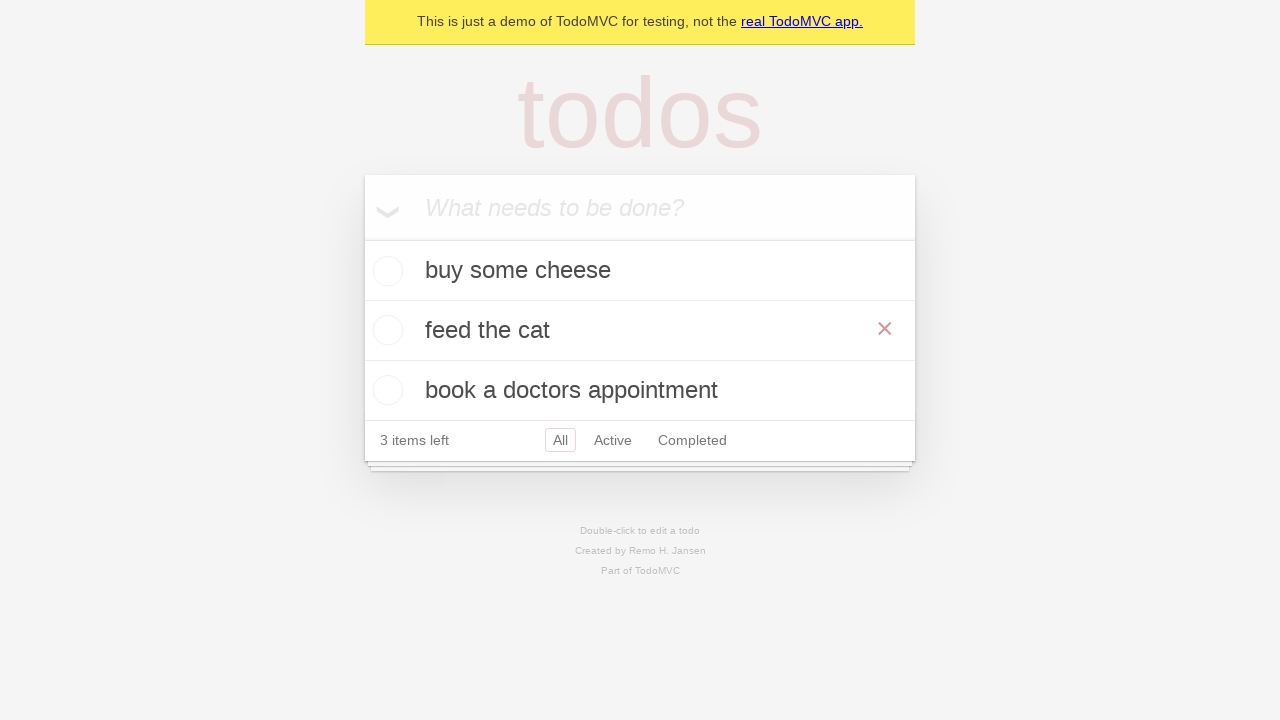